Tests dynamic loading scenario where an element is rendered after a loading bar completes, waiting for the finish text to appear

Starting URL: http://the-internet.herokuapp.com/dynamic_loading/2

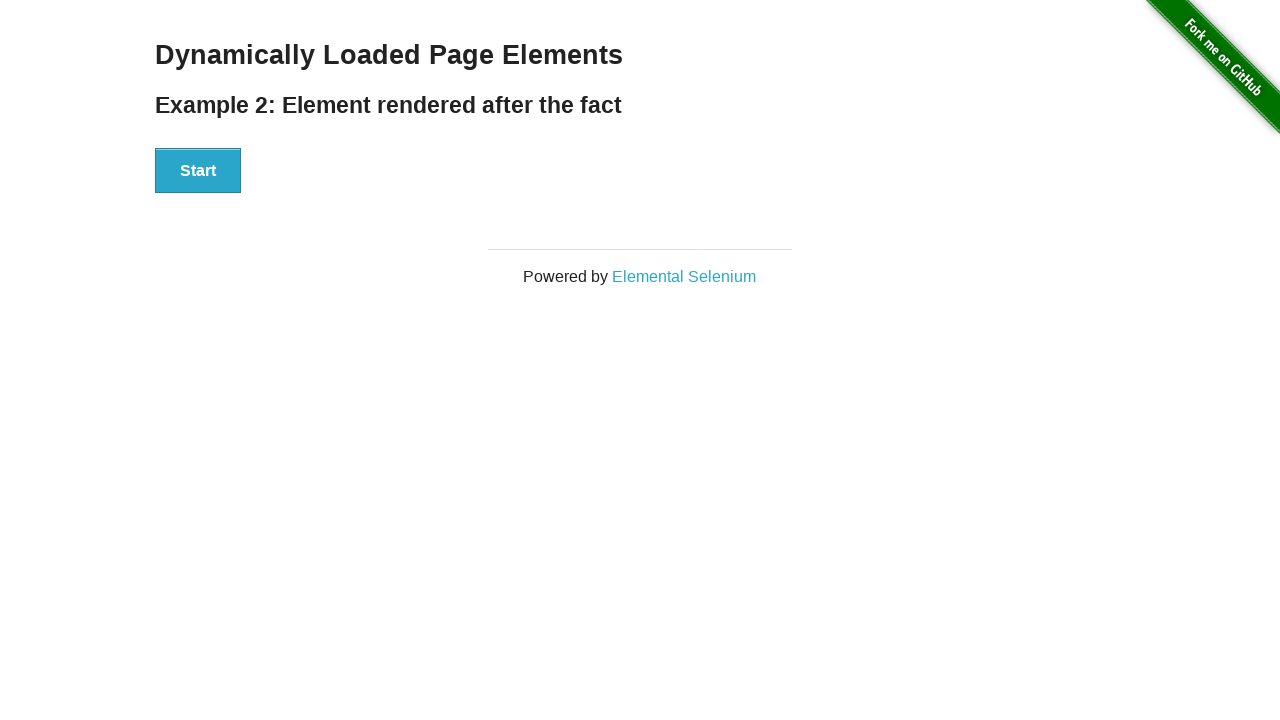

Clicked the Start button to initiate dynamic loading at (198, 171) on #start button
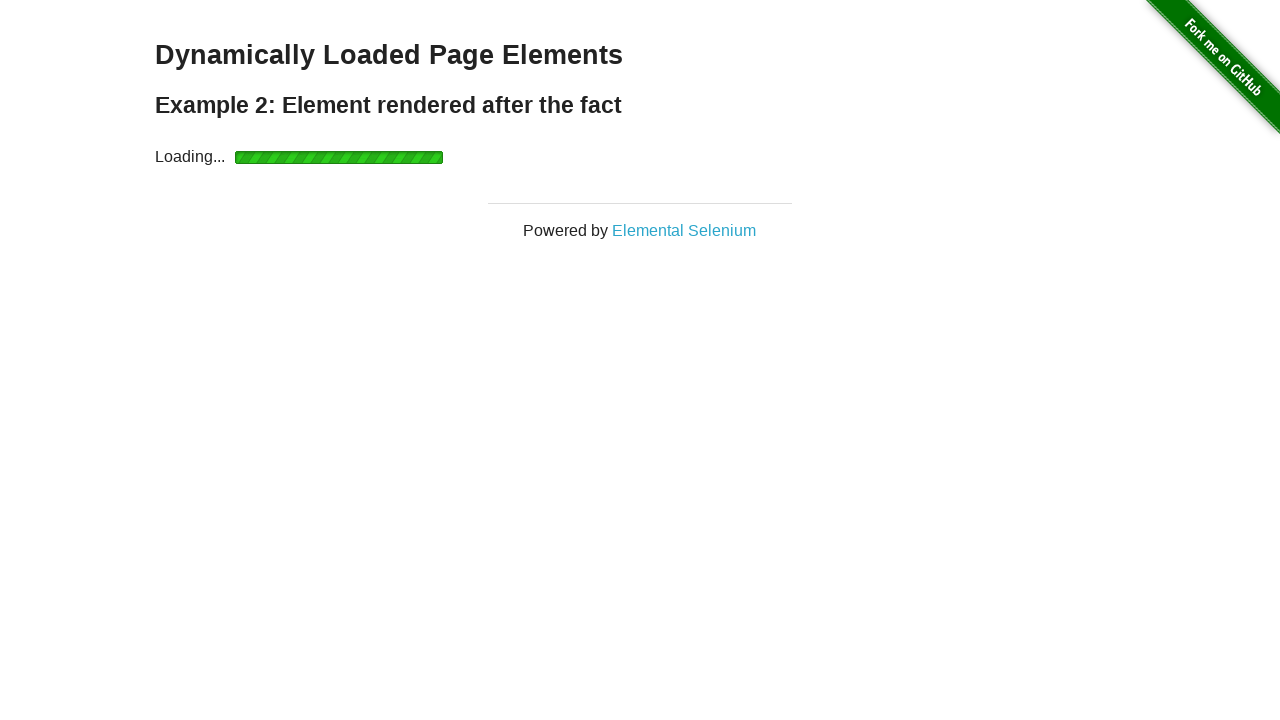

Waited for finish element to become visible after loading bar completed
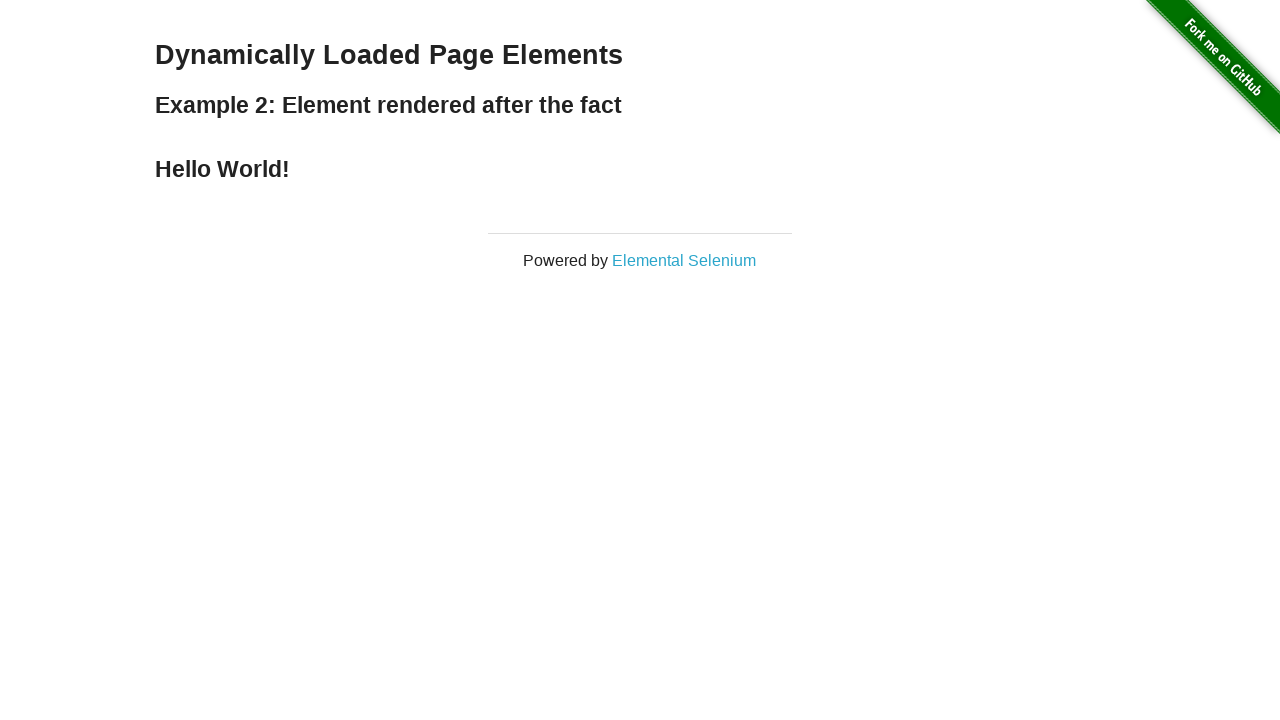

Verified finish text is displayed
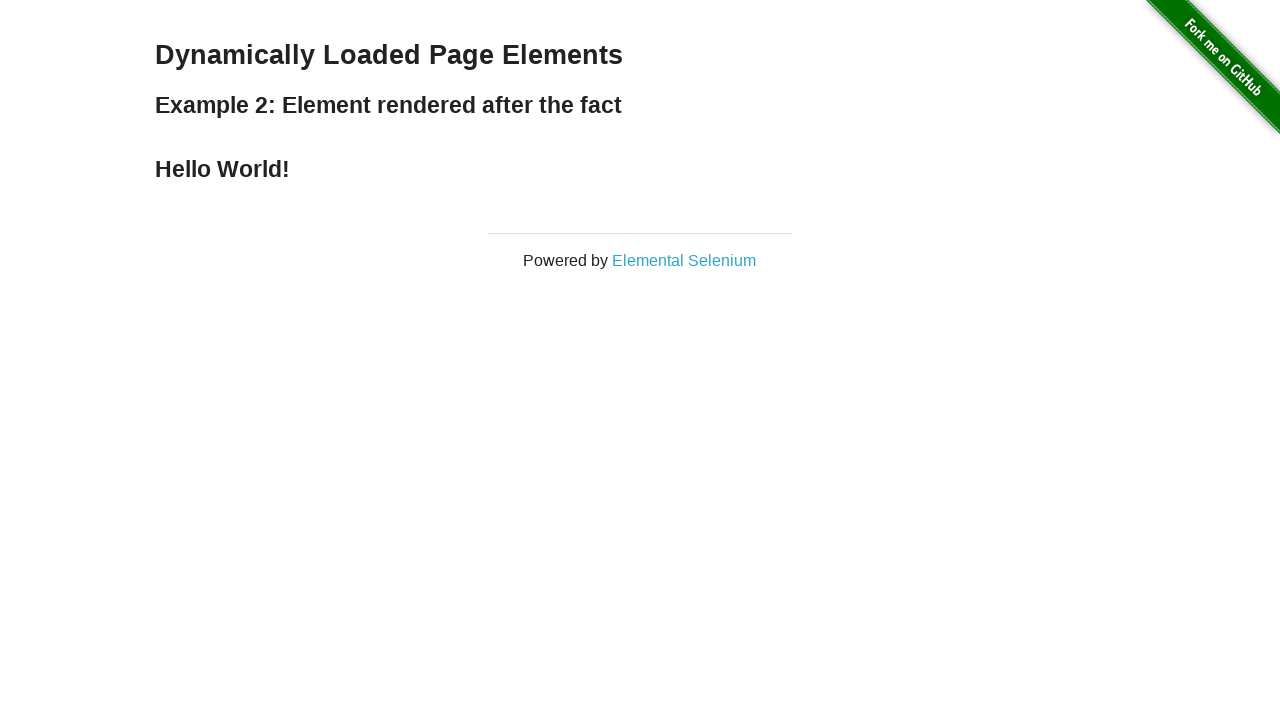

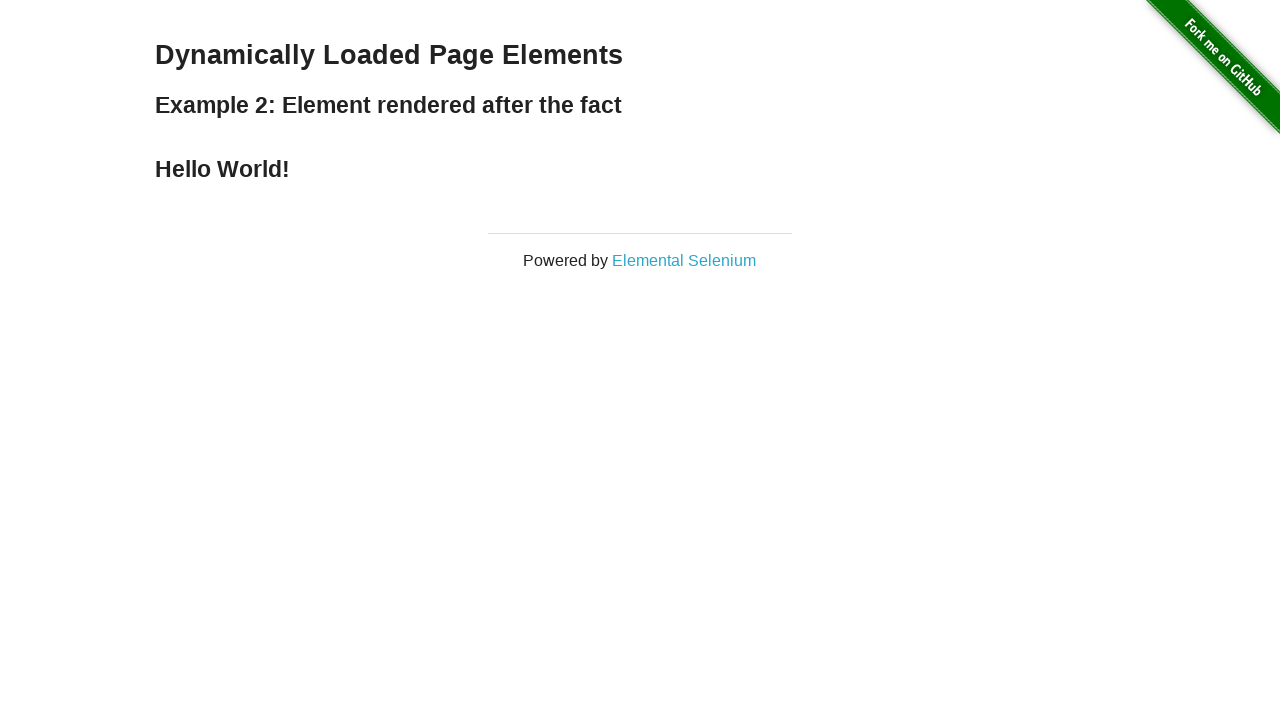